Tests JavaScript confirm dialog handling by clicking a button and dismissing the confirm dialog

Starting URL: https://the-internet.herokuapp.com/javascript_alerts

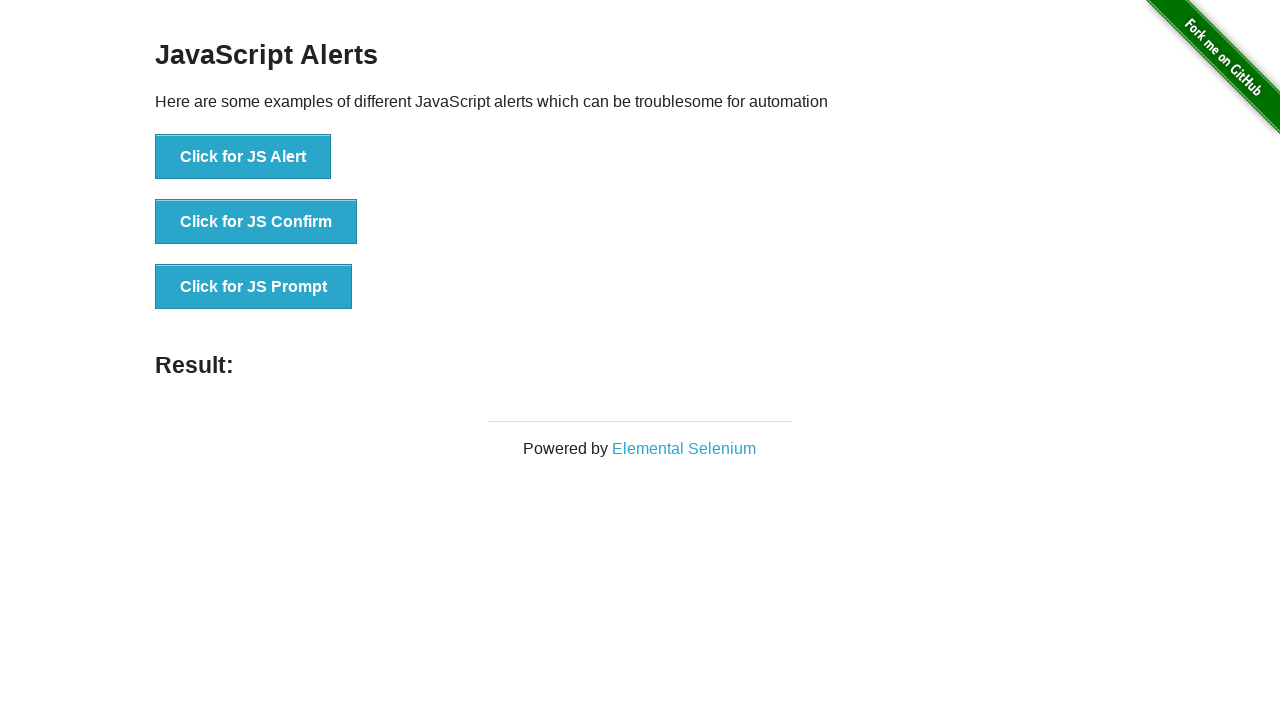

Clicked button to trigger JavaScript confirm dialog at (256, 222) on xpath=//button[.='Click for JS Confirm']
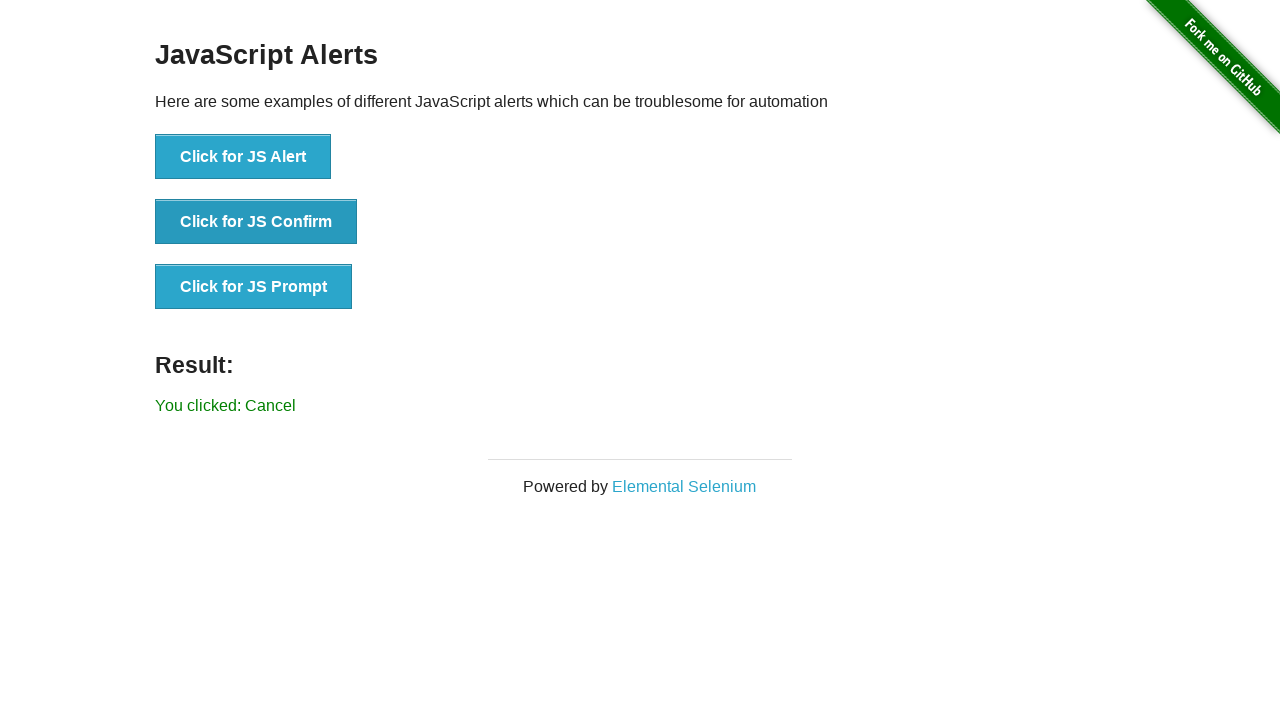

Set up dialog handler to dismiss confirm dialog
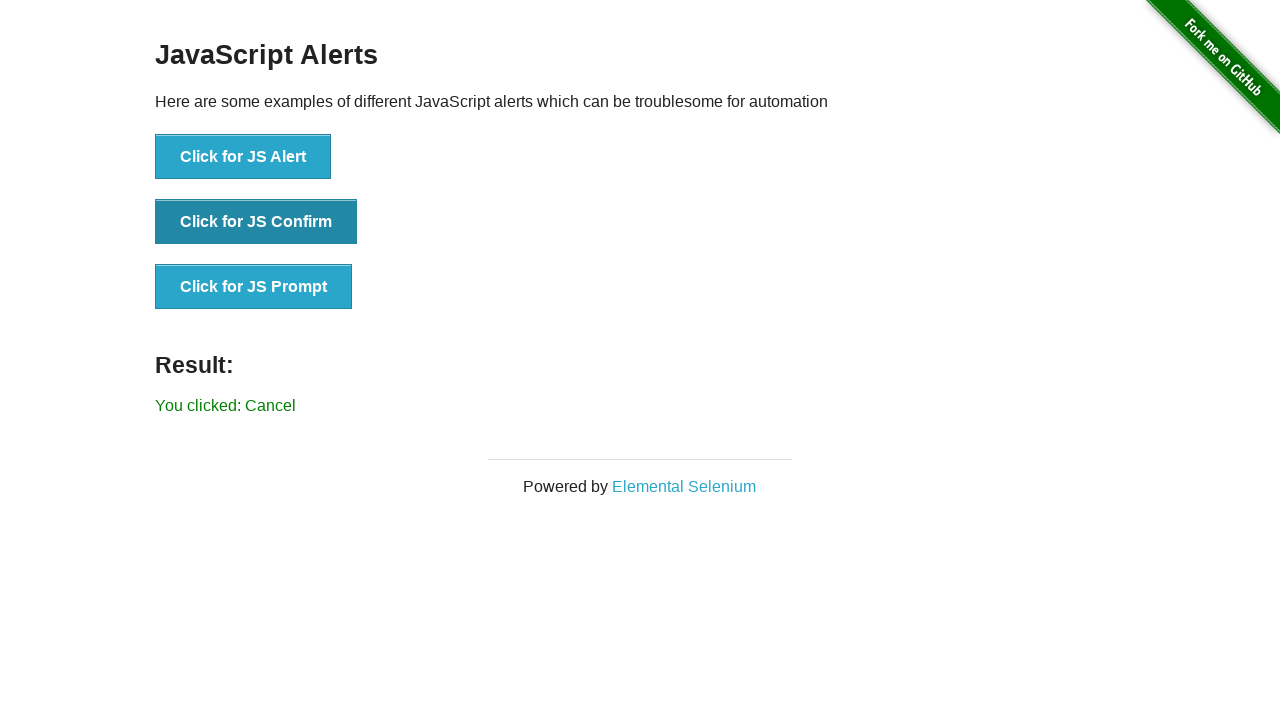

Waited for result message to appear
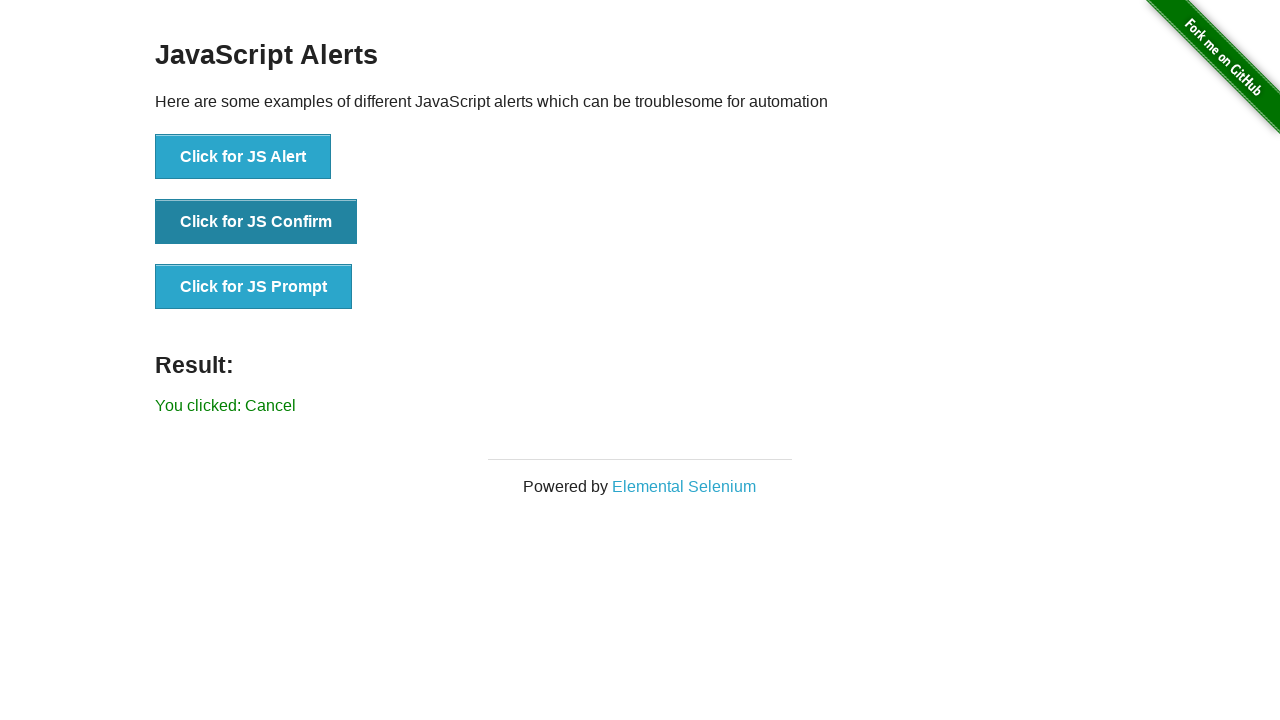

Retrieved result text content
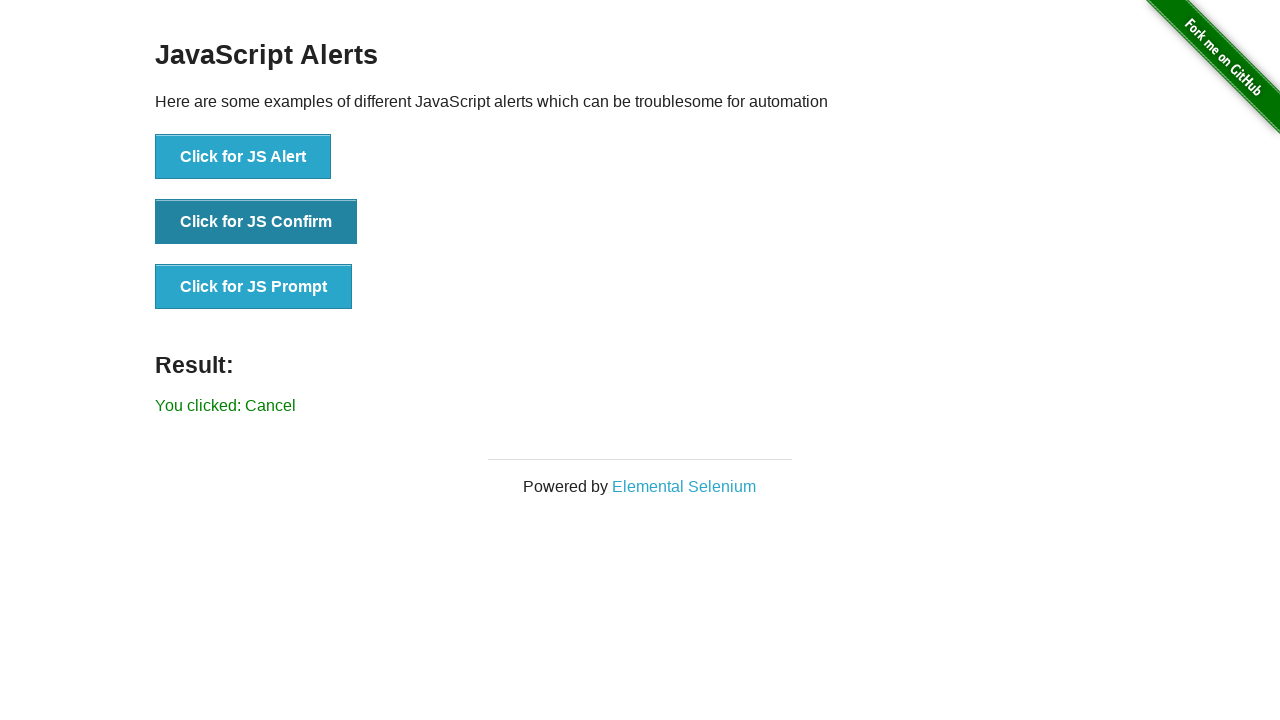

Verified result text is 'You clicked: Cancel'
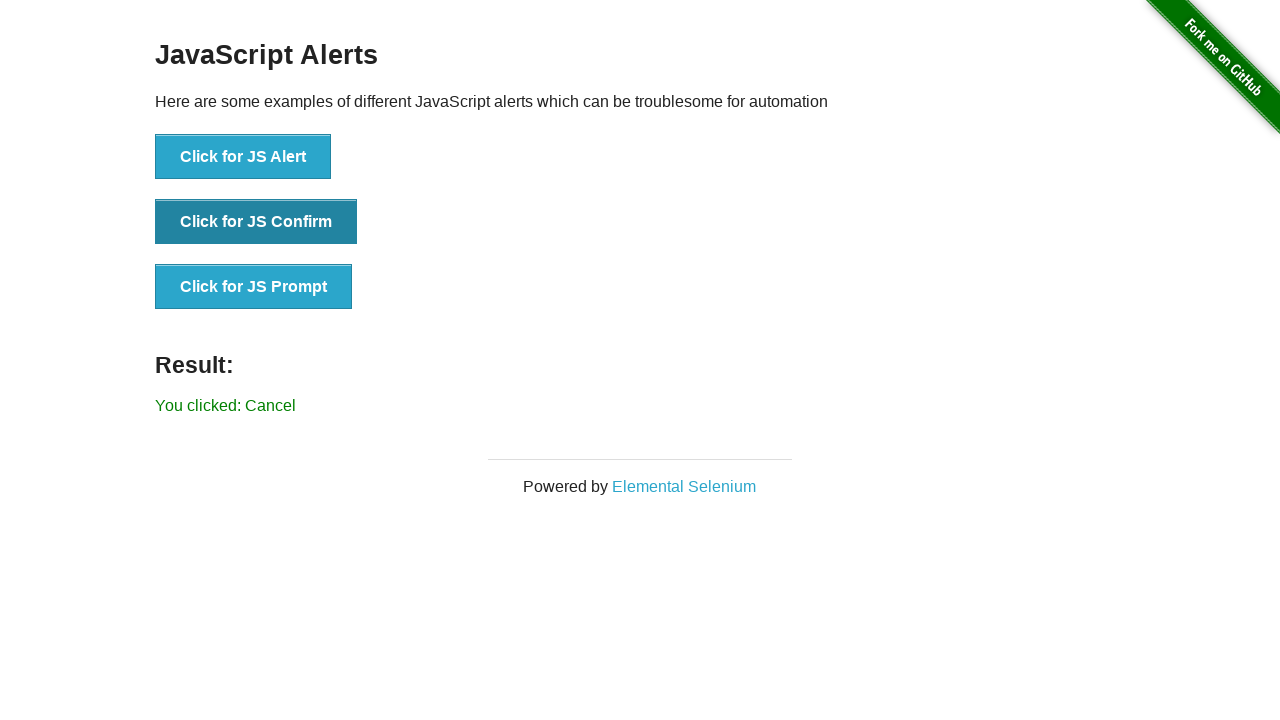

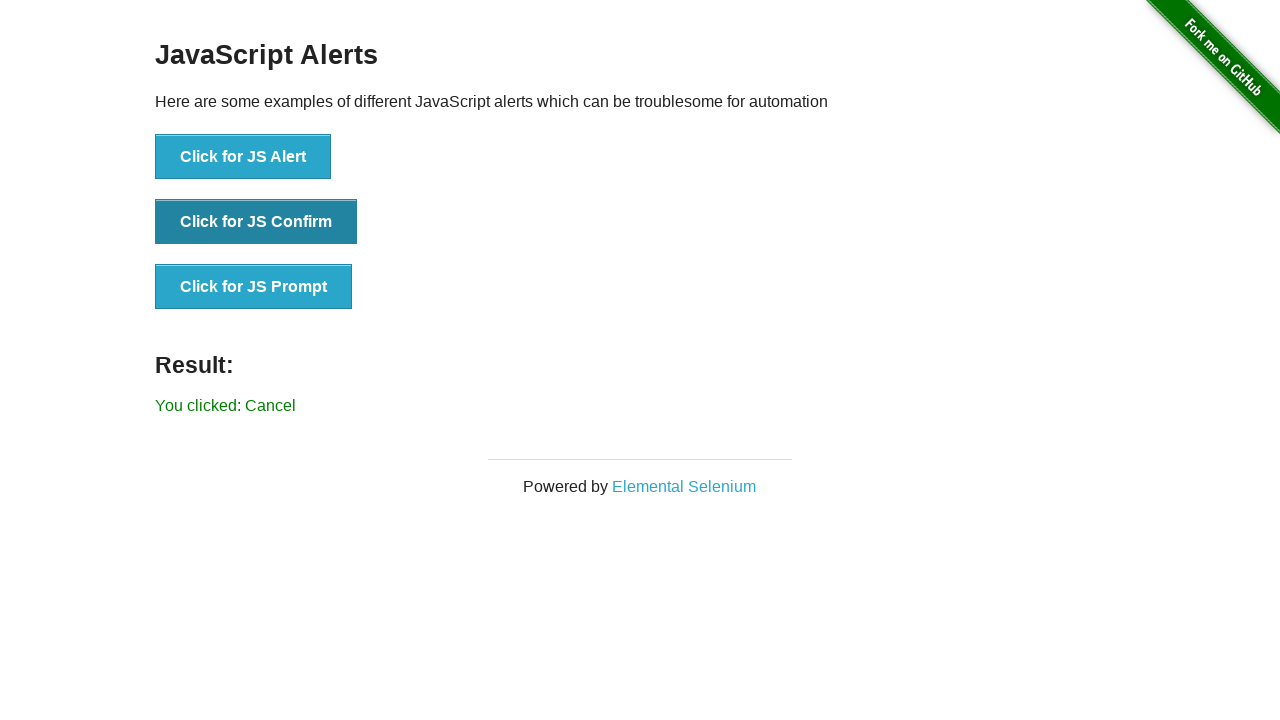